Tests the jQuery UI modal form dialog by creating a new user account through the form and verifying the user appears in the table

Starting URL: https://jqueryui.com/dialog/#modal-form

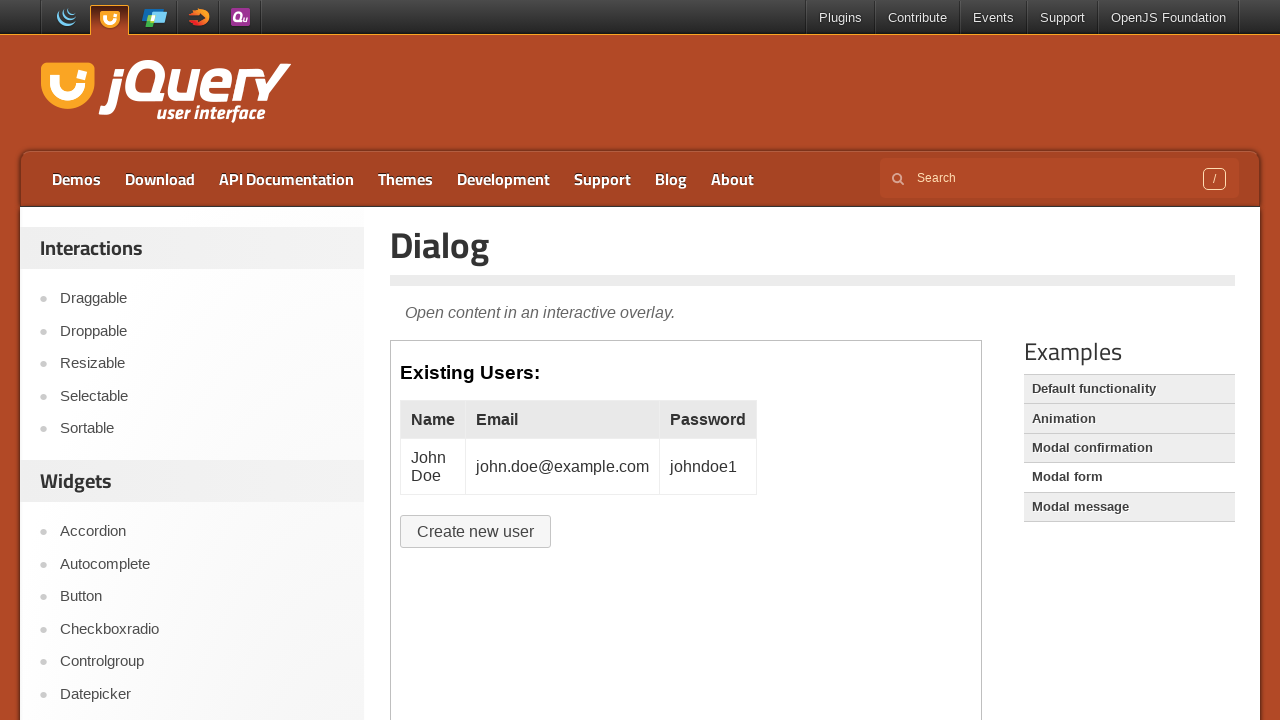

Located demo iframe
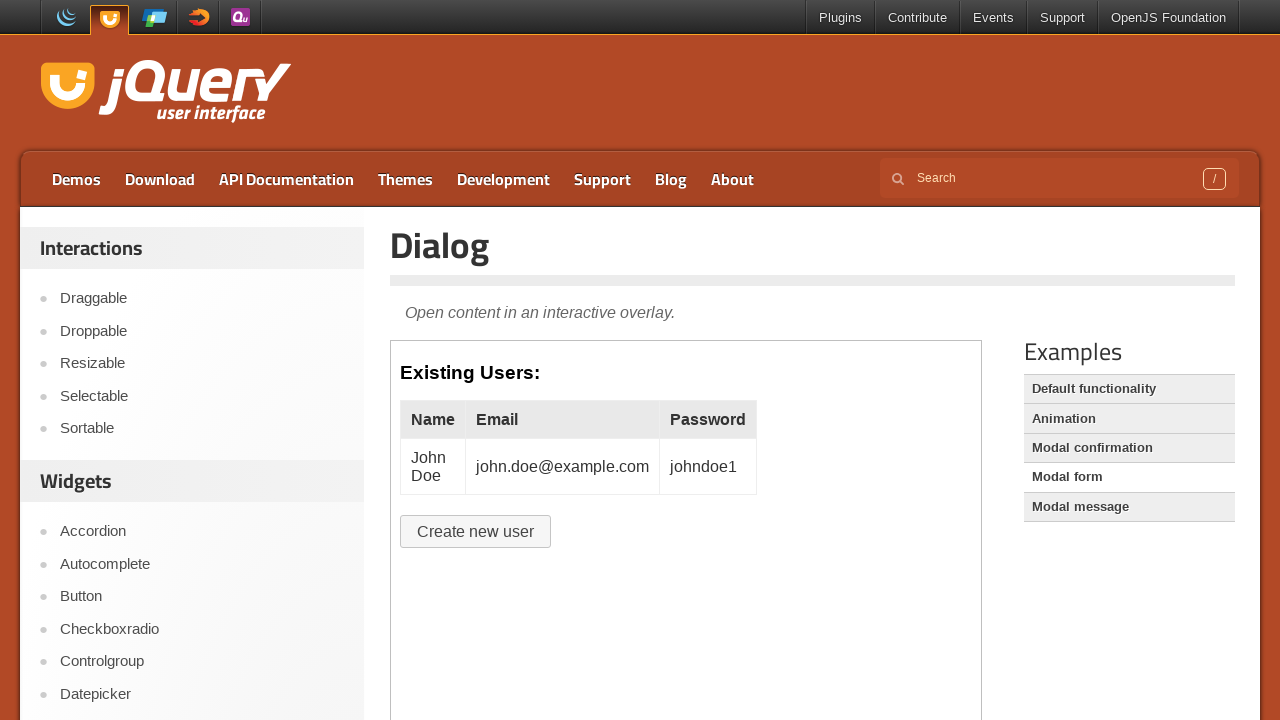

Clicked 'Create new user' button to open modal form dialog at (476, 532) on .demo-frame >> internal:control=enter-frame >> #create-user
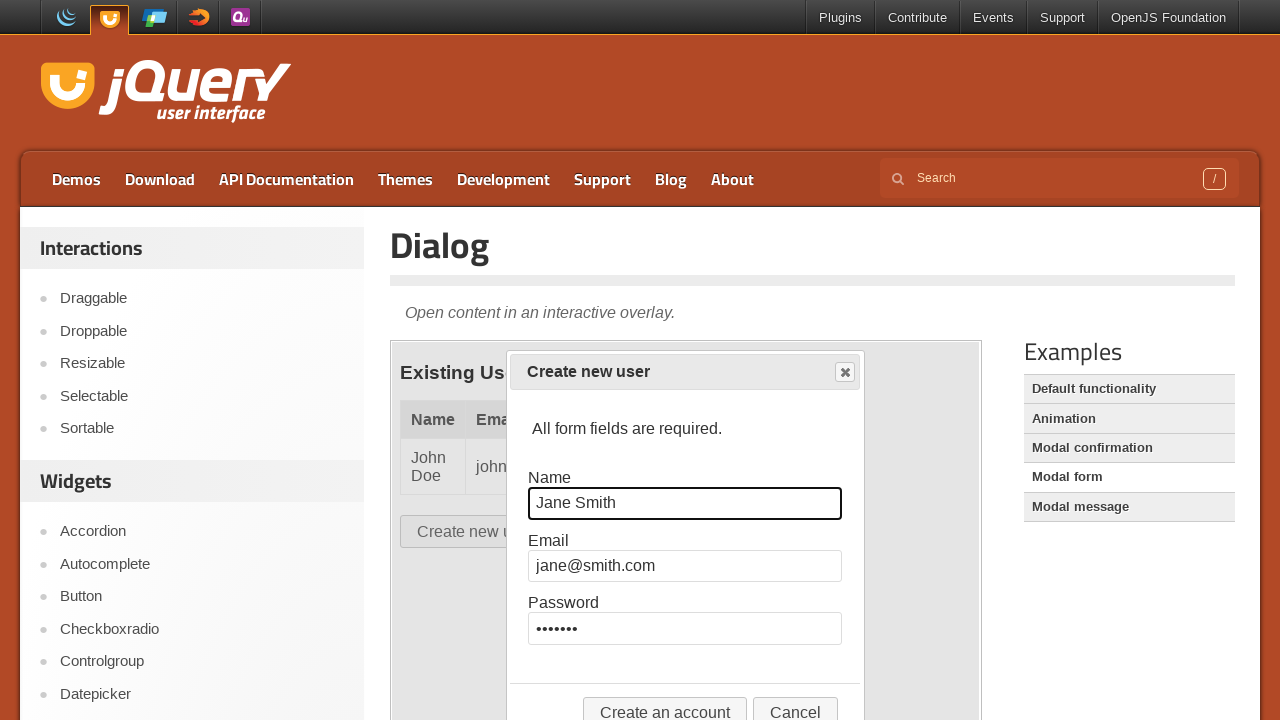

Filled name field with 'Kimmy' on .demo-frame >> internal:control=enter-frame >> #name
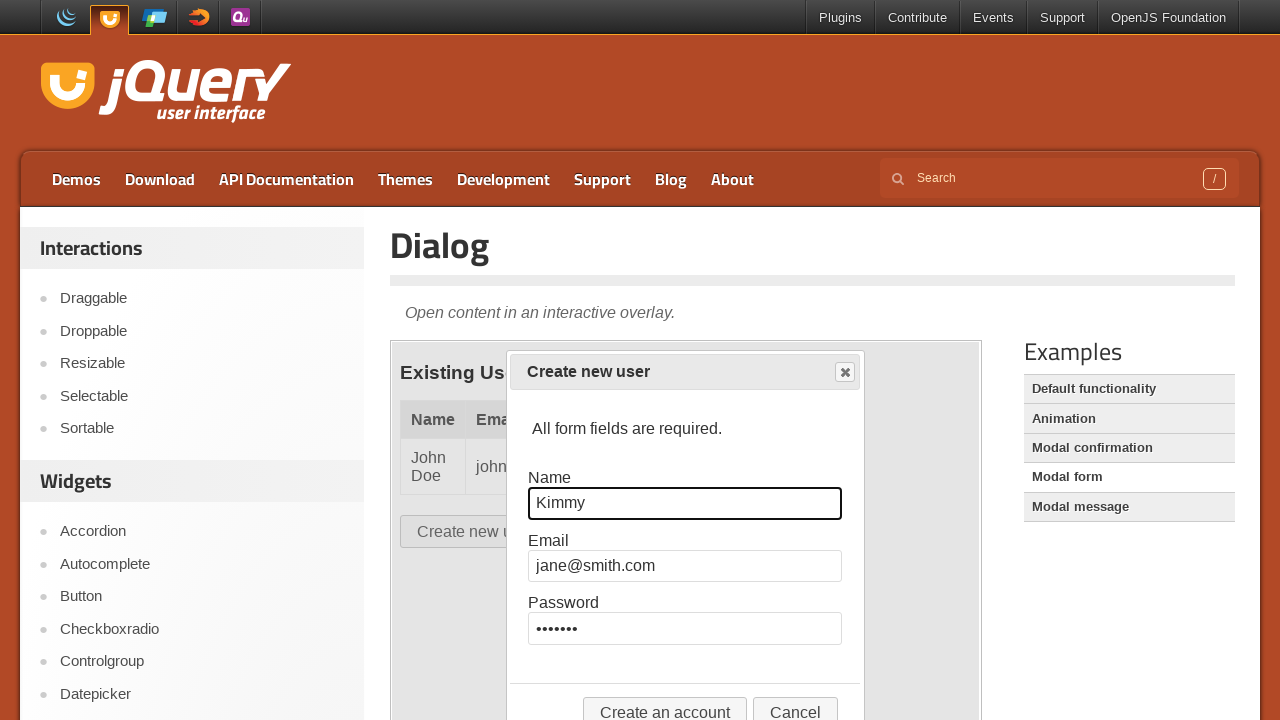

Filled email field with 'kimmy@gmail.com' on .demo-frame >> internal:control=enter-frame >> #email
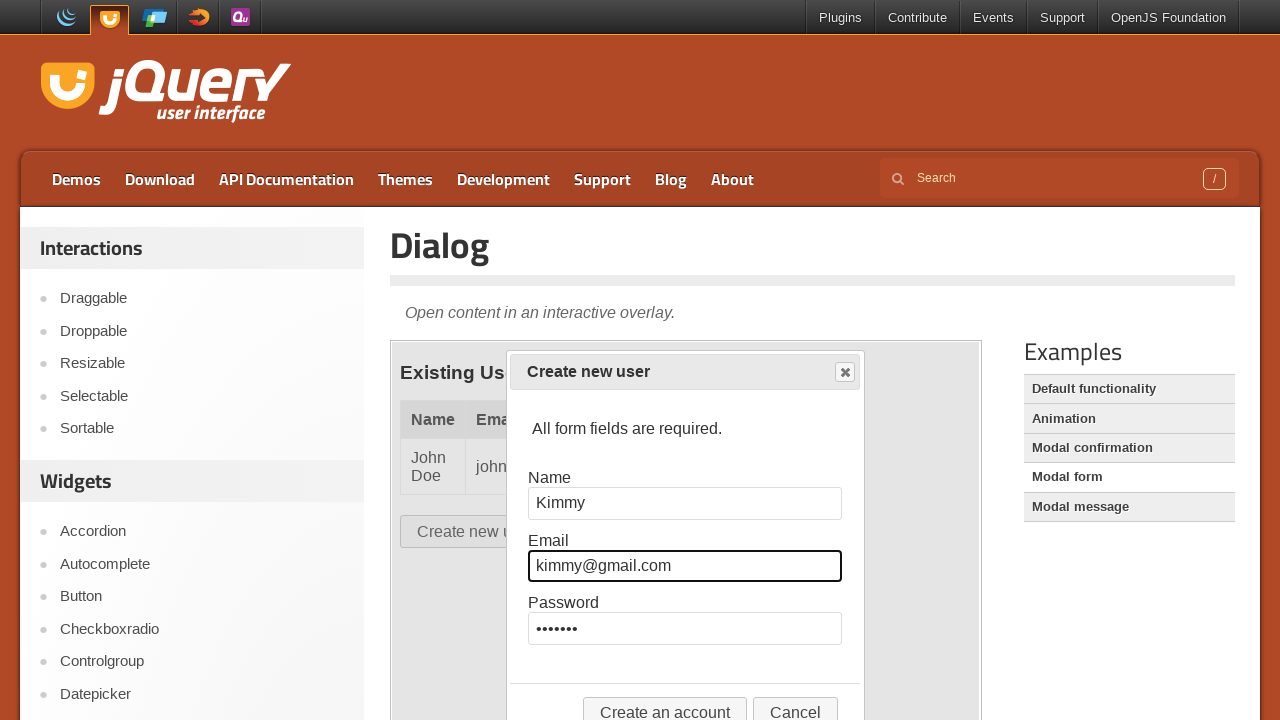

Filled password field with '12345' on .demo-frame >> internal:control=enter-frame >> #password
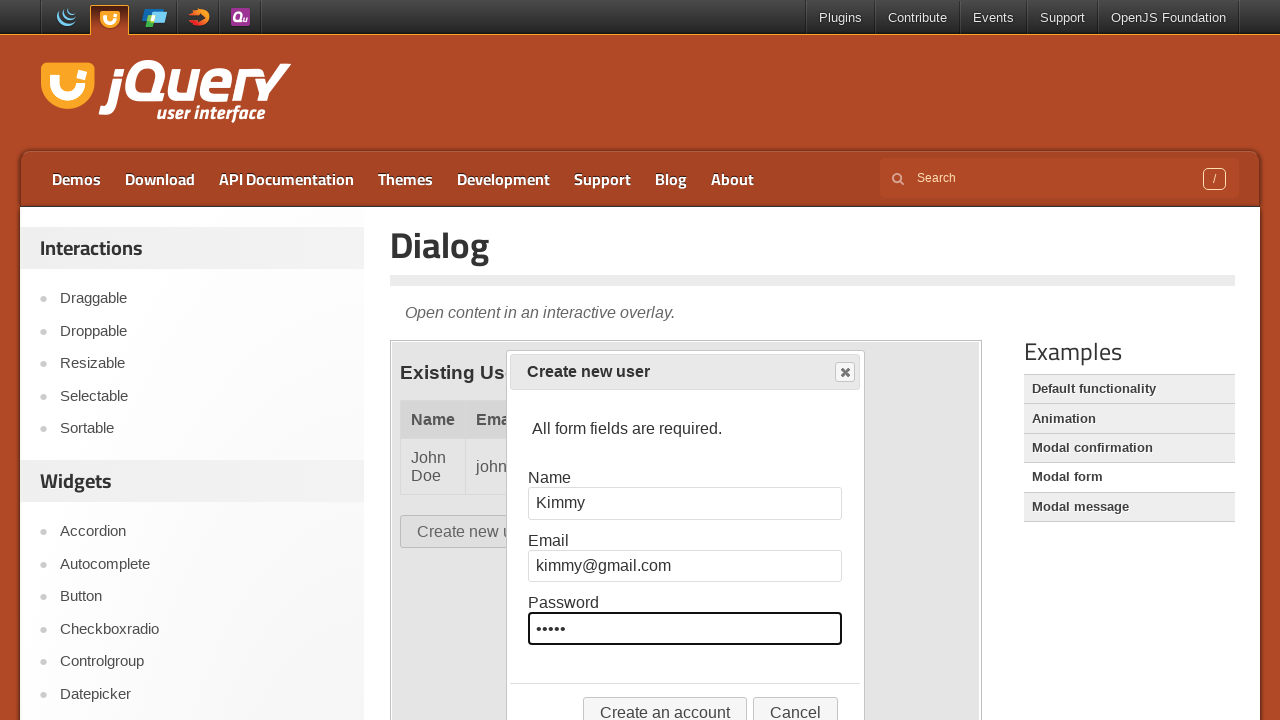

Clicked 'Create an account' button to submit form at (665, 704) on .demo-frame >> internal:control=enter-frame >> button:text('Create an account')
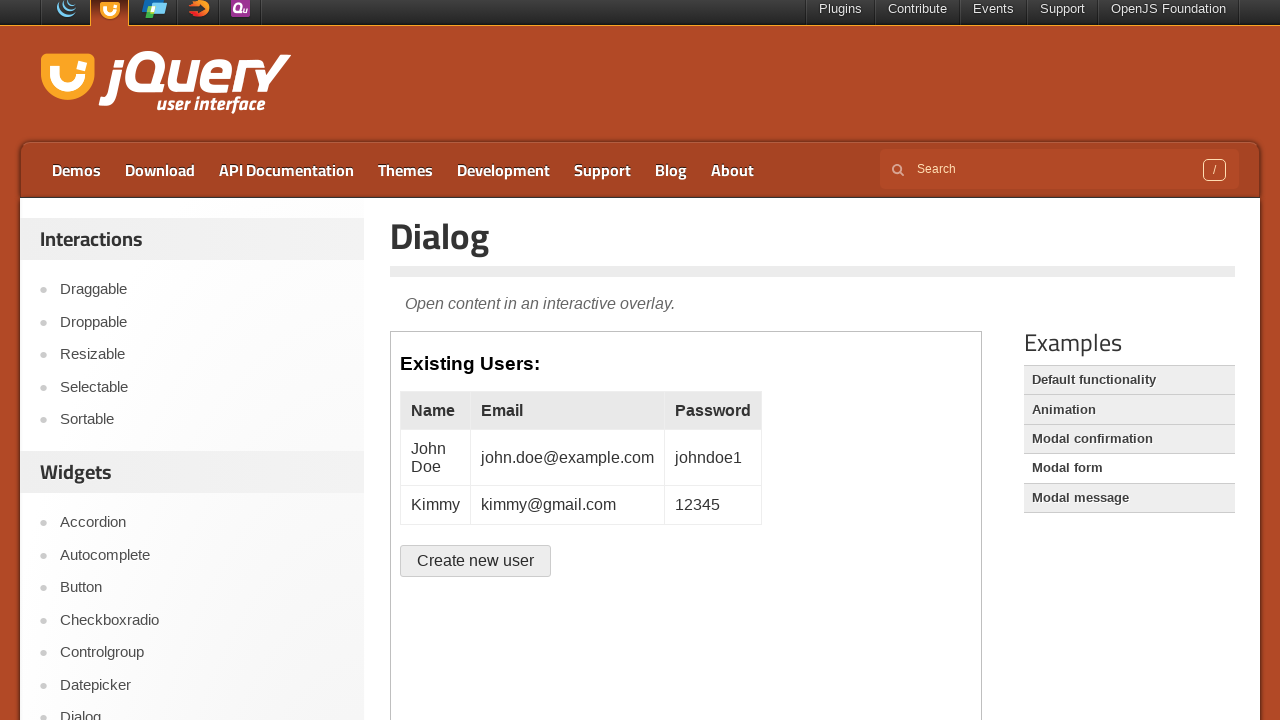

Located new user row in table
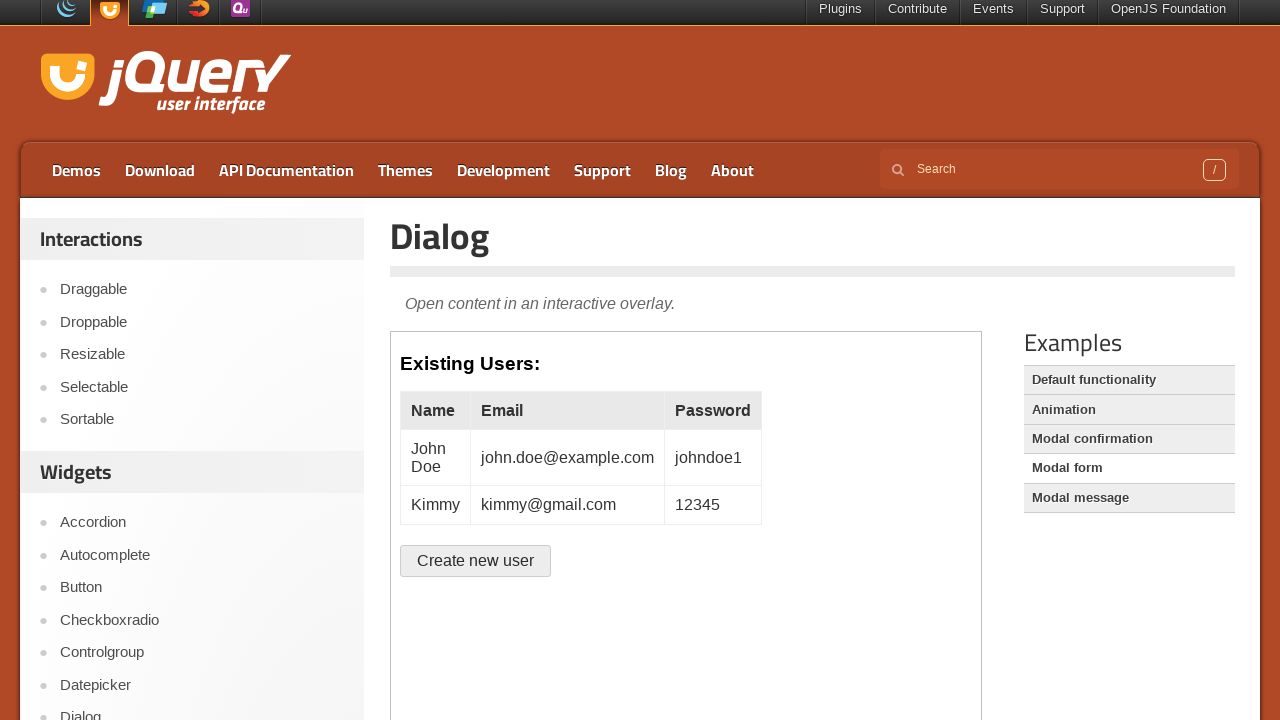

Verified new user 'Kimmy' appears in table
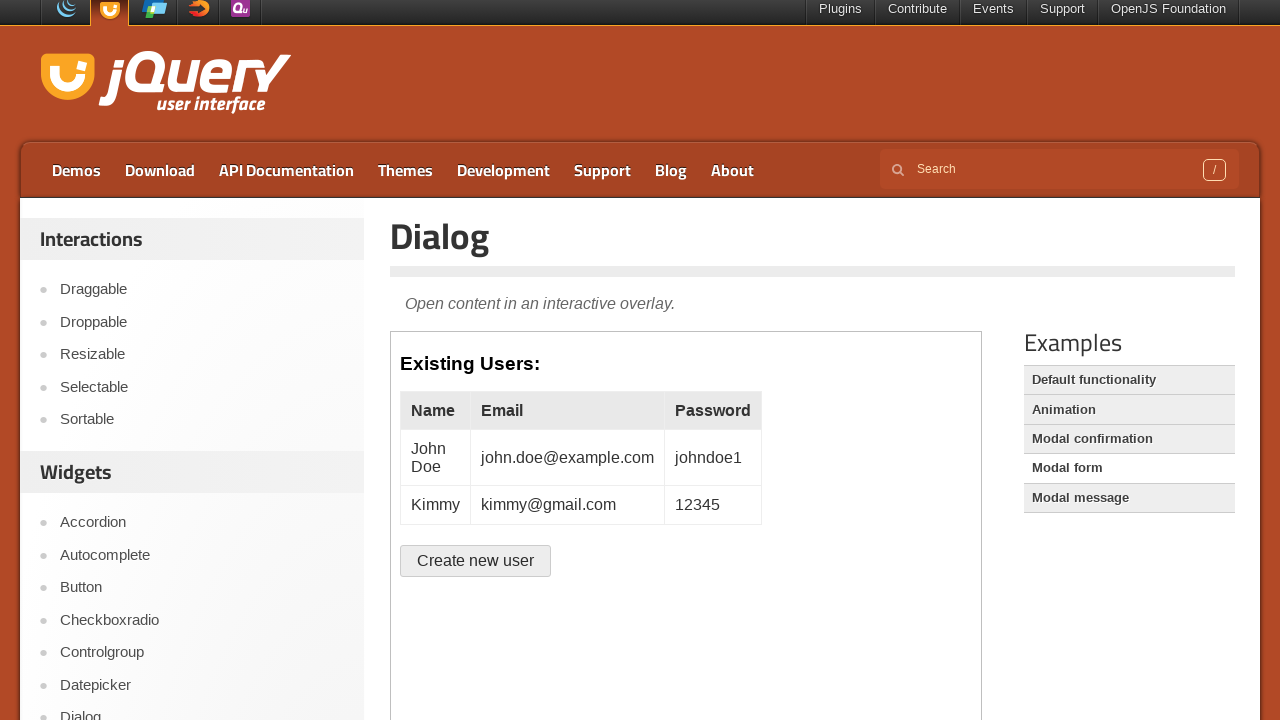

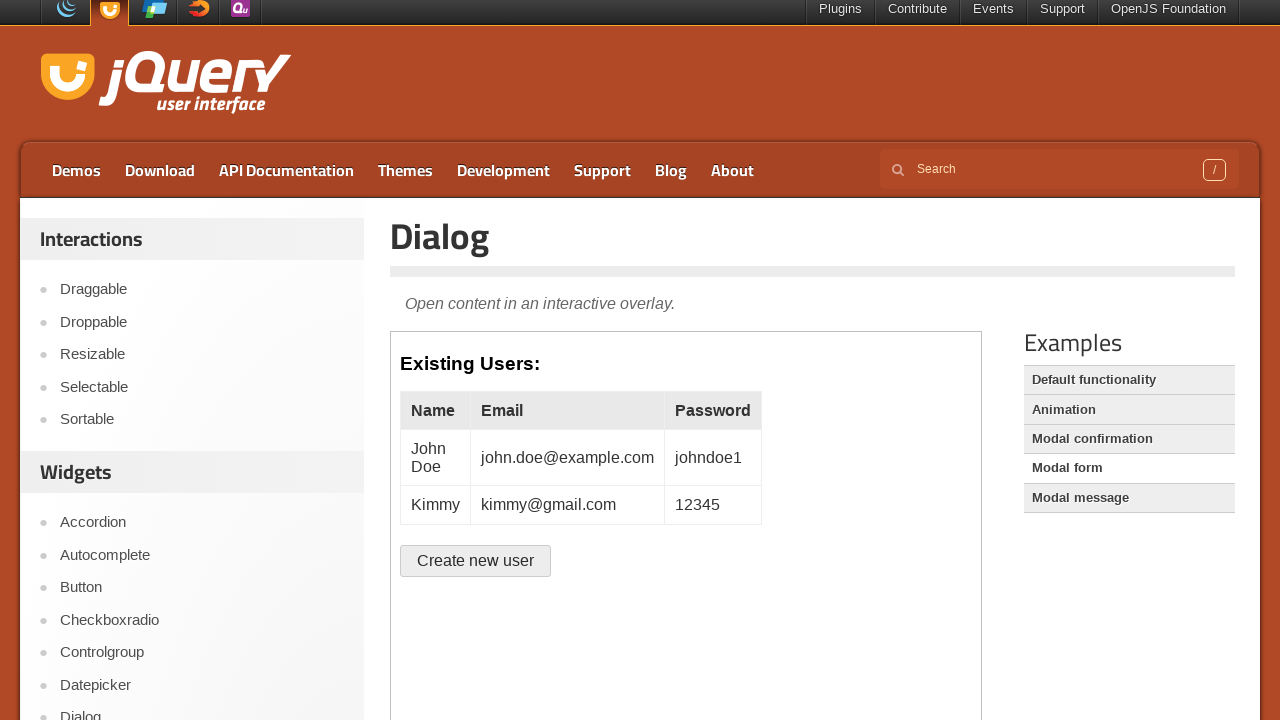